Tests calendar/datepicker widget interaction by clicking on the datepicker input field and selecting a specific date (20) from the calendar popup.

Starting URL: http://seleniumpractise.blogspot.in/2016/08/how-to-handle-calendar-in-selenium.html

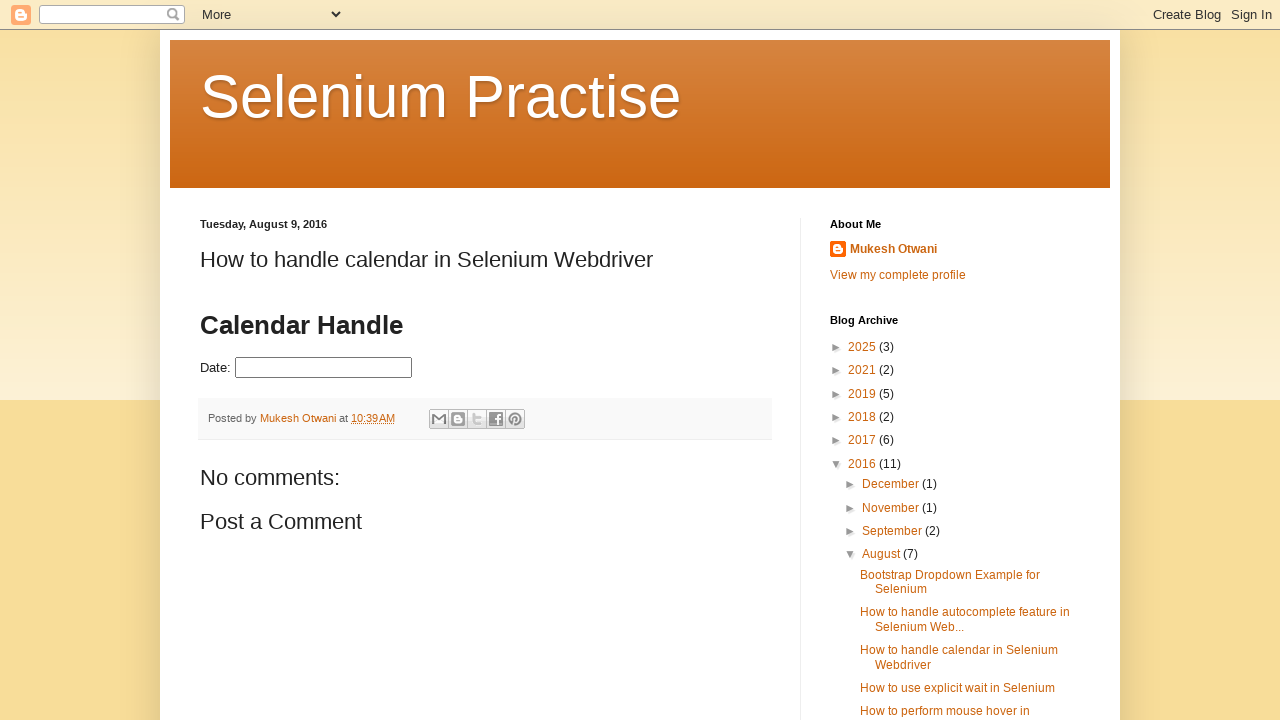

Clicked on datepicker input field to open calendar at (324, 368) on #datepicker
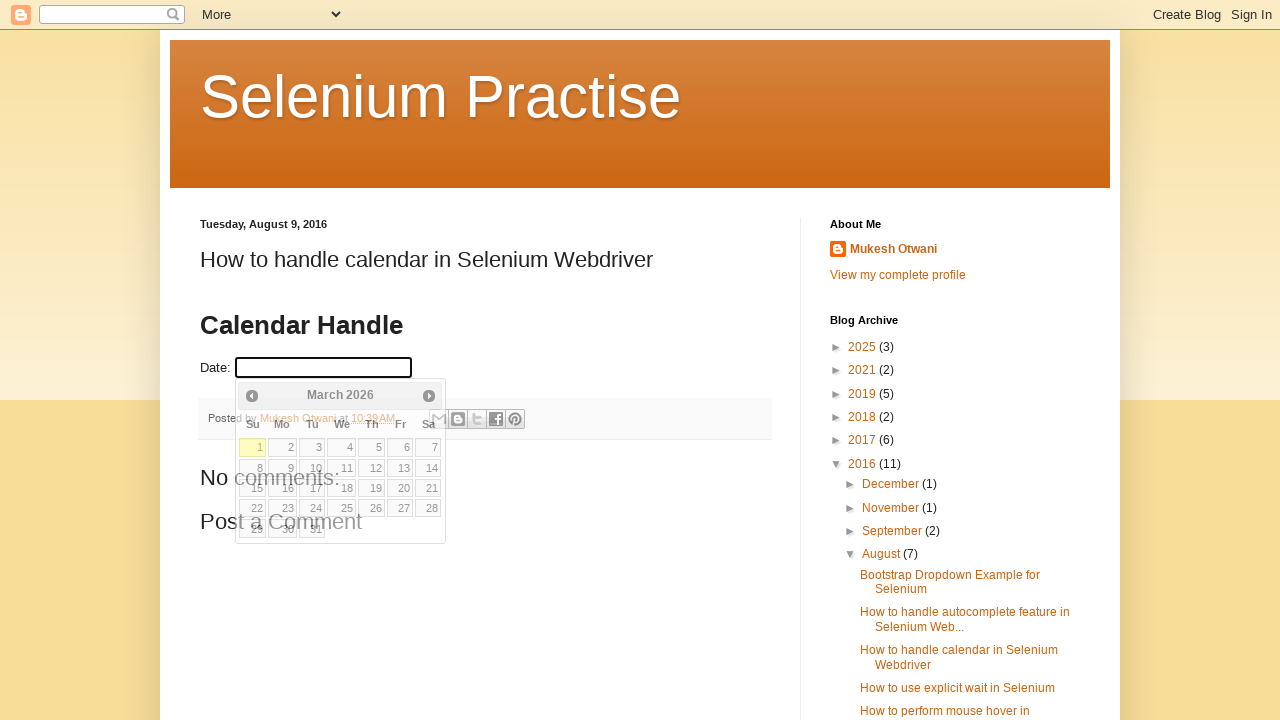

Calendar widget appeared
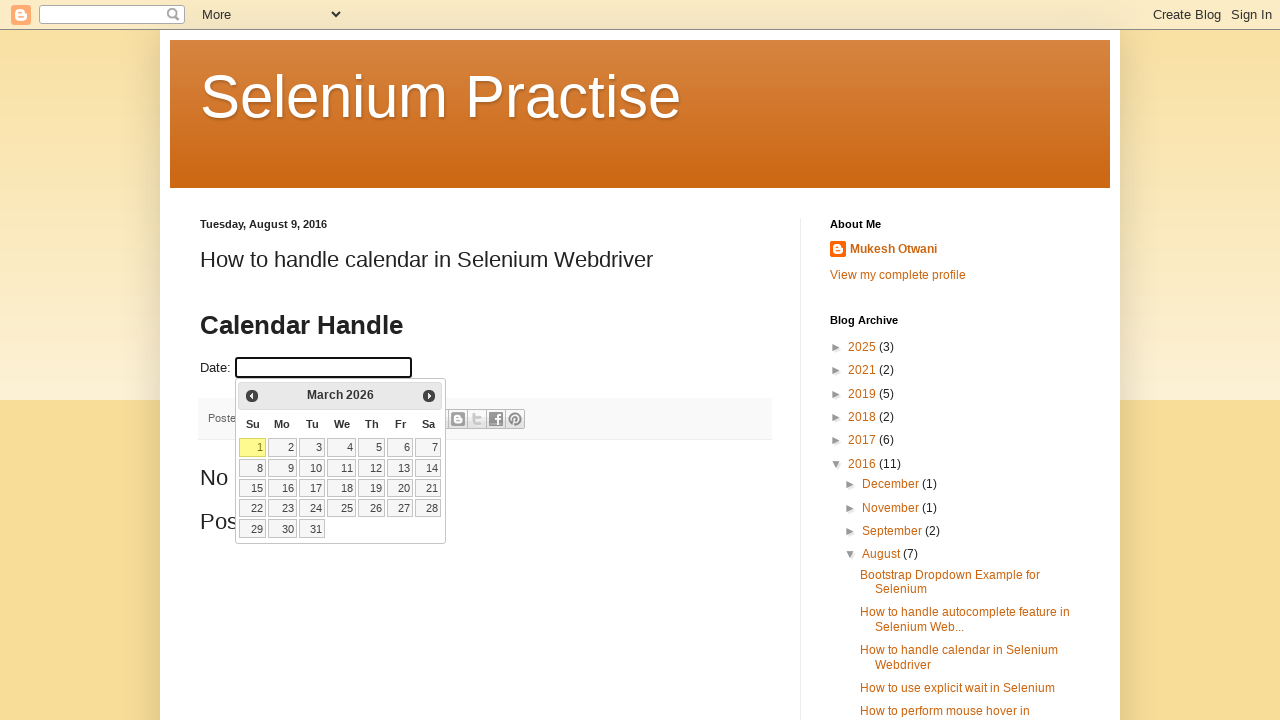

Located all date cells in calendar
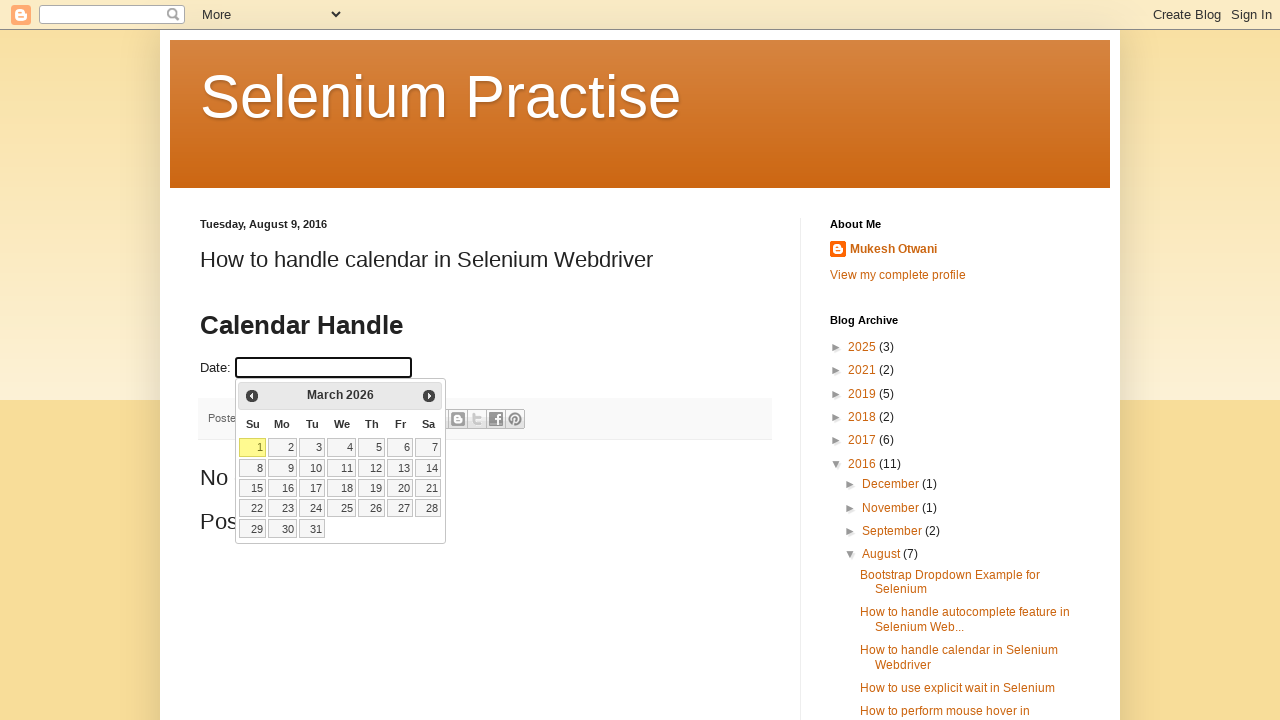

Selected date 20 from the calendar at (400, 488) on xpath=//table[@class='ui-datepicker-calendar']//td/a >> nth=19
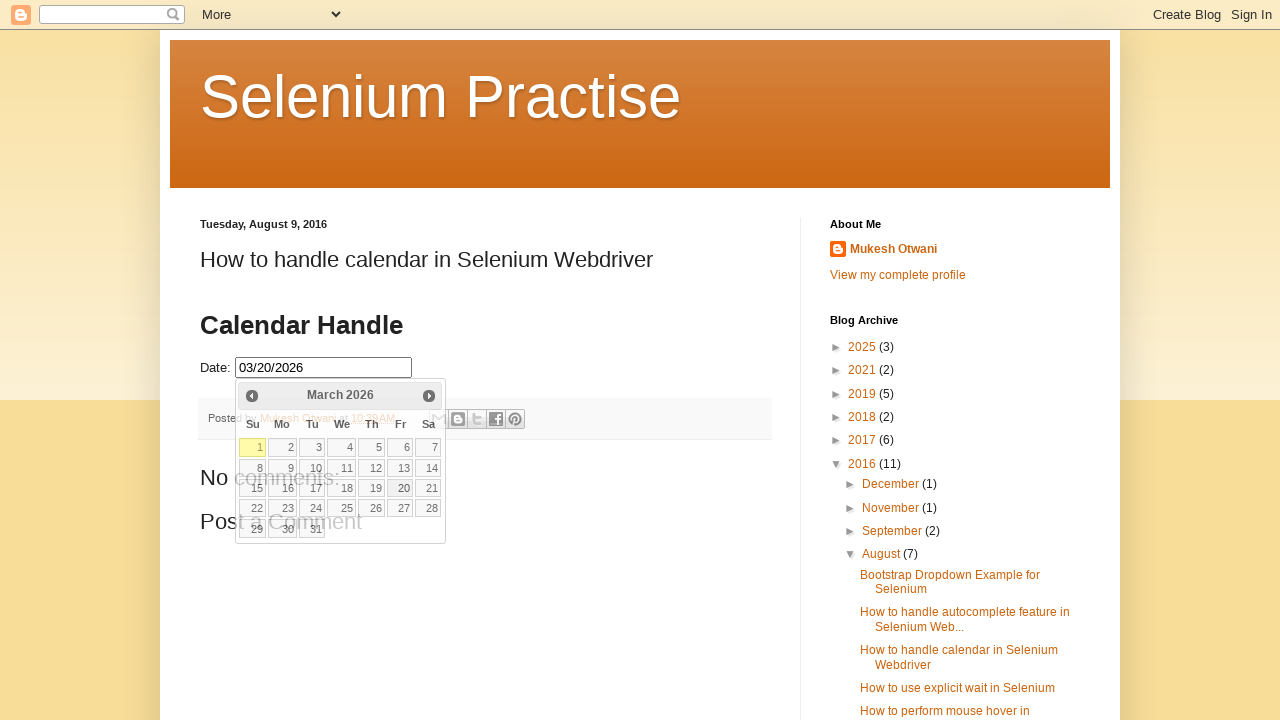

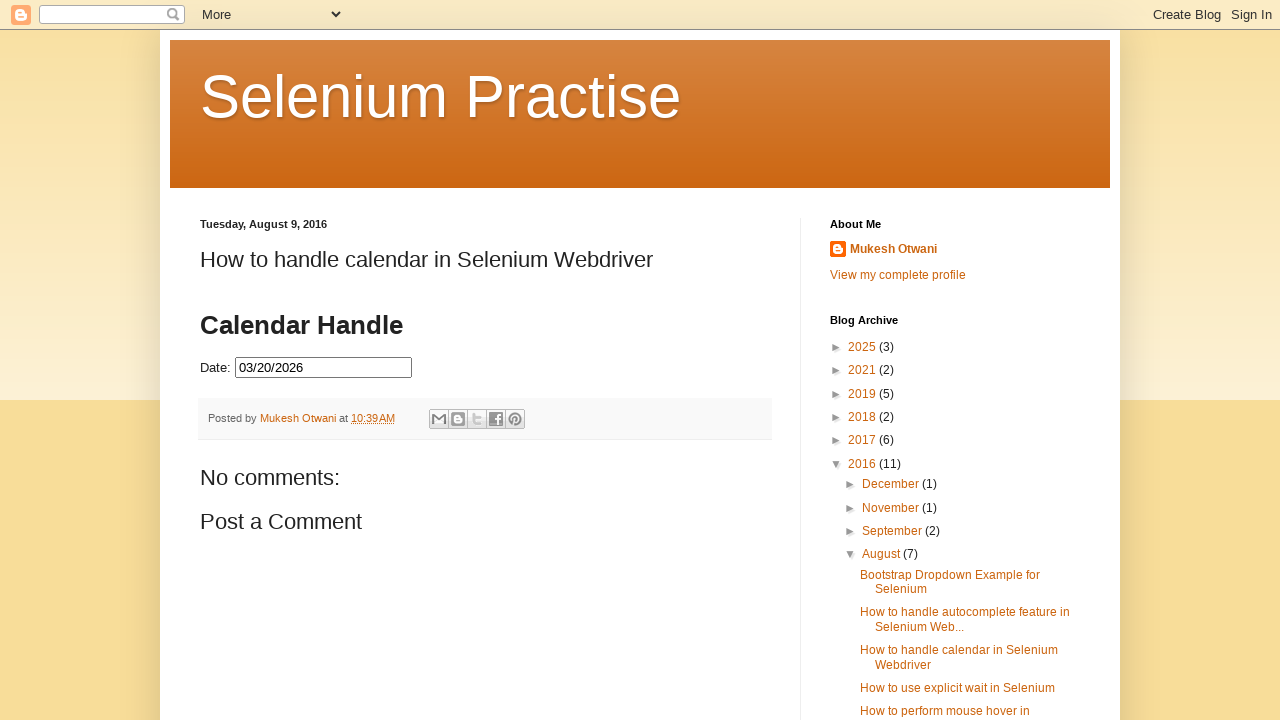